Tests editing a todo item by double-clicking, entering new text, and pressing Enter

Starting URL: https://demo.playwright.dev/todomvc

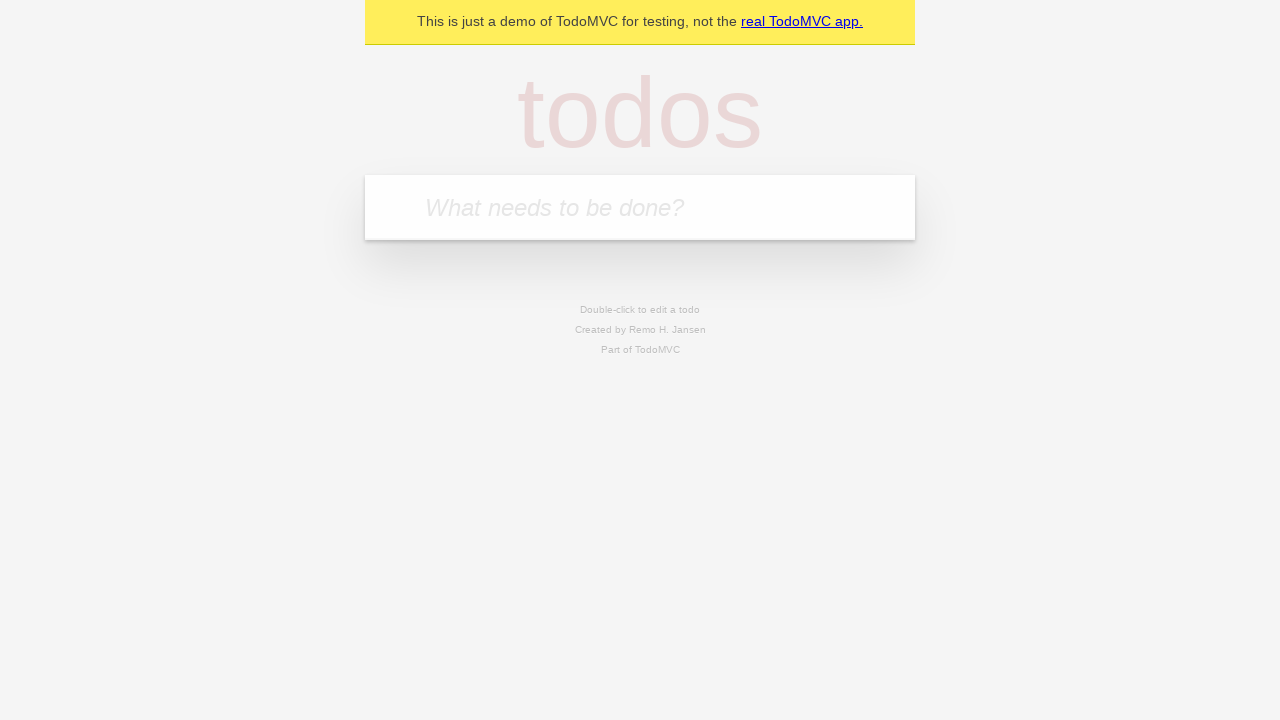

Filled todo input with 'buy some cheese' on internal:attr=[placeholder="What needs to be done?"i]
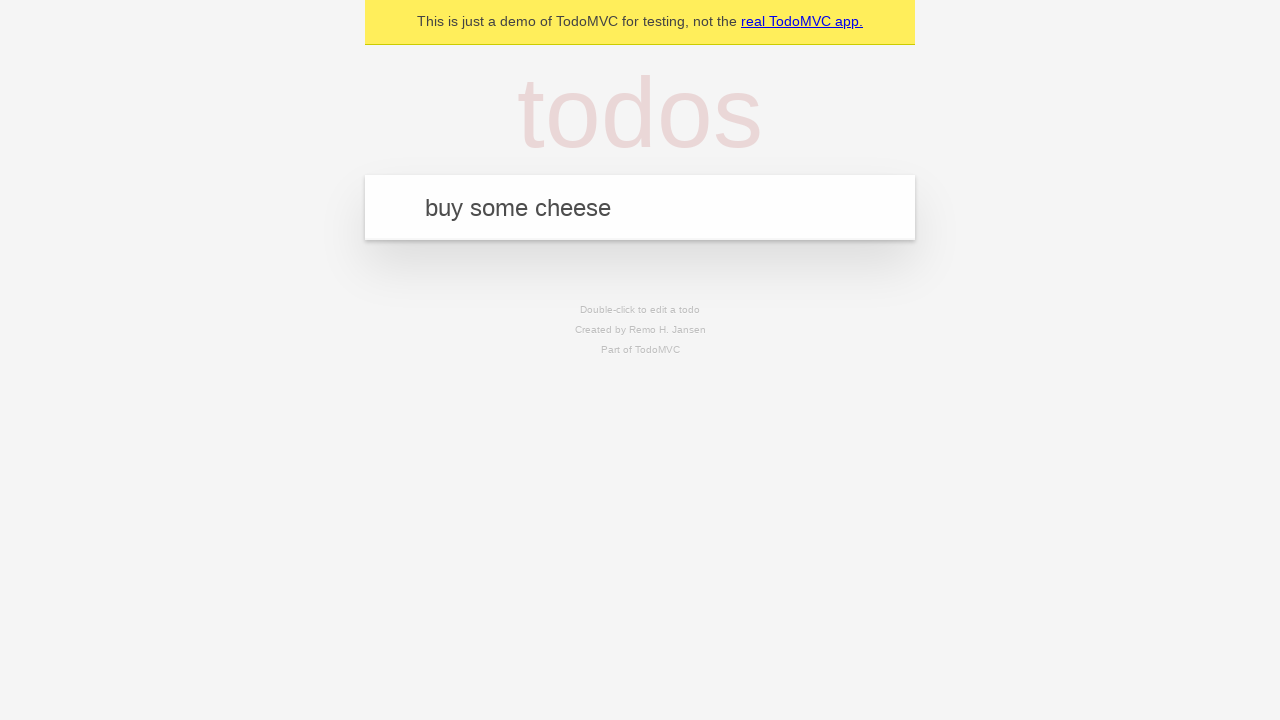

Pressed Enter to add first todo item on internal:attr=[placeholder="What needs to be done?"i]
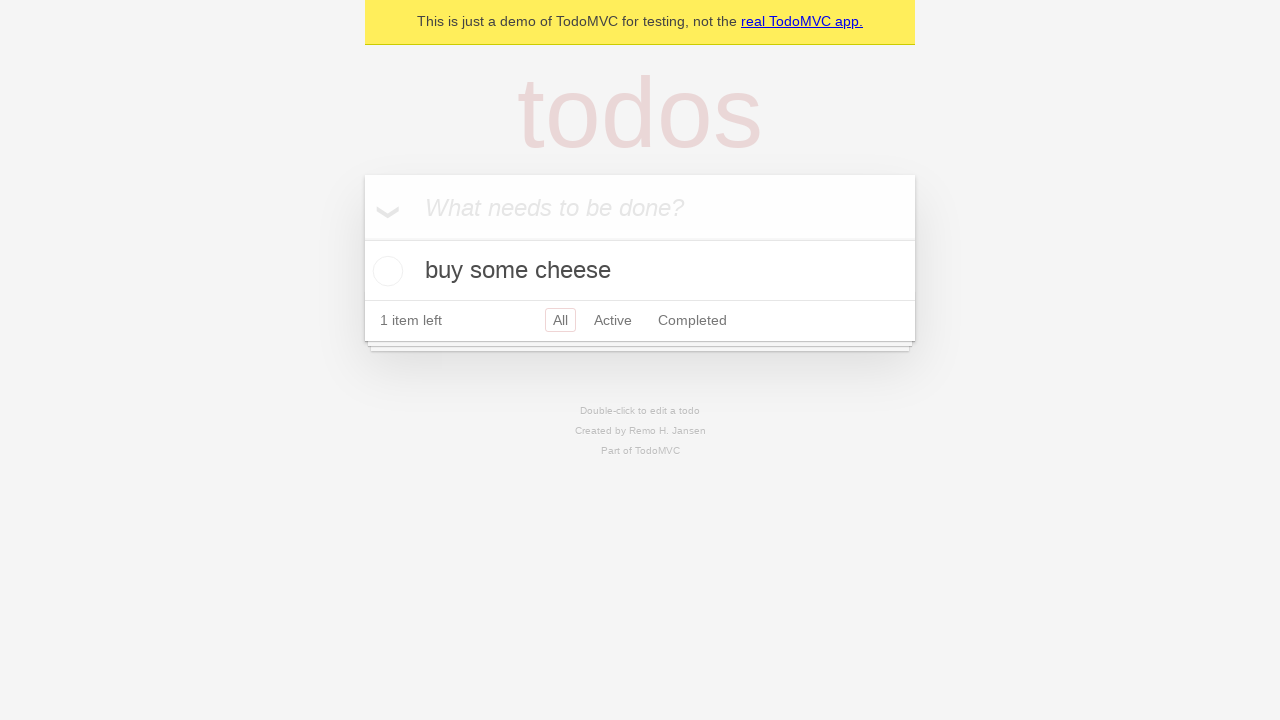

Filled todo input with 'feed the cat' on internal:attr=[placeholder="What needs to be done?"i]
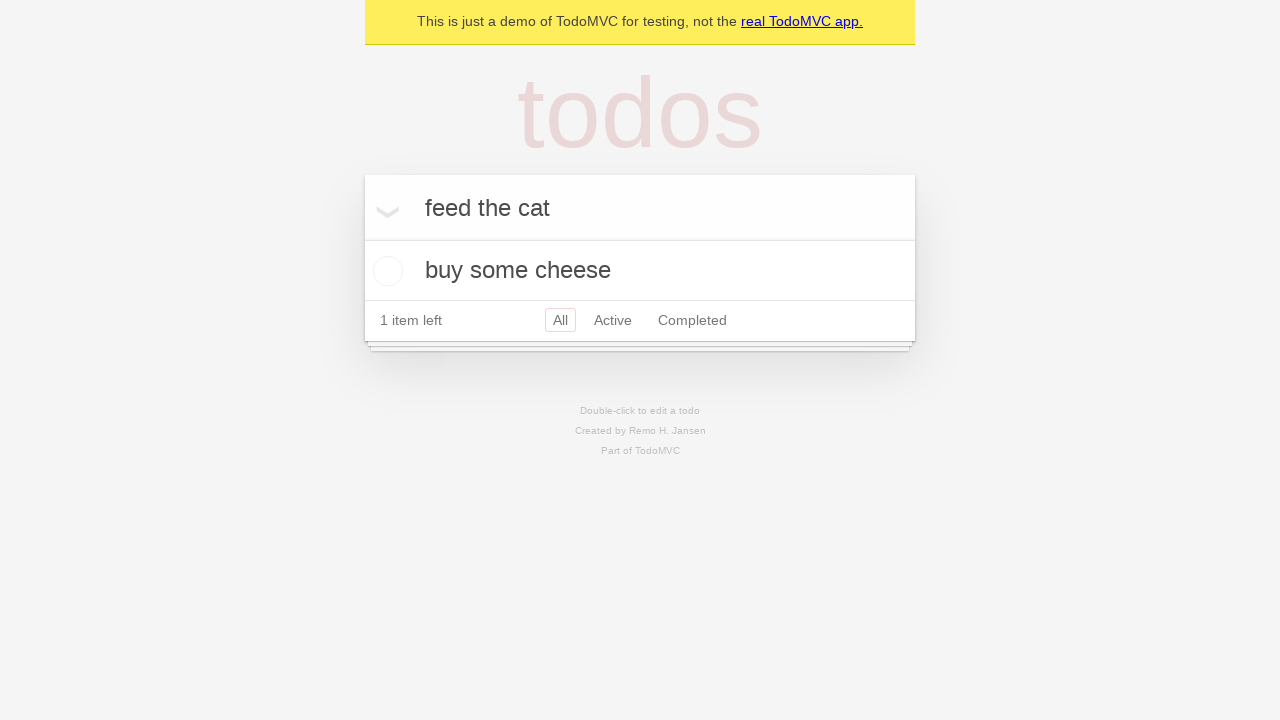

Pressed Enter to add second todo item on internal:attr=[placeholder="What needs to be done?"i]
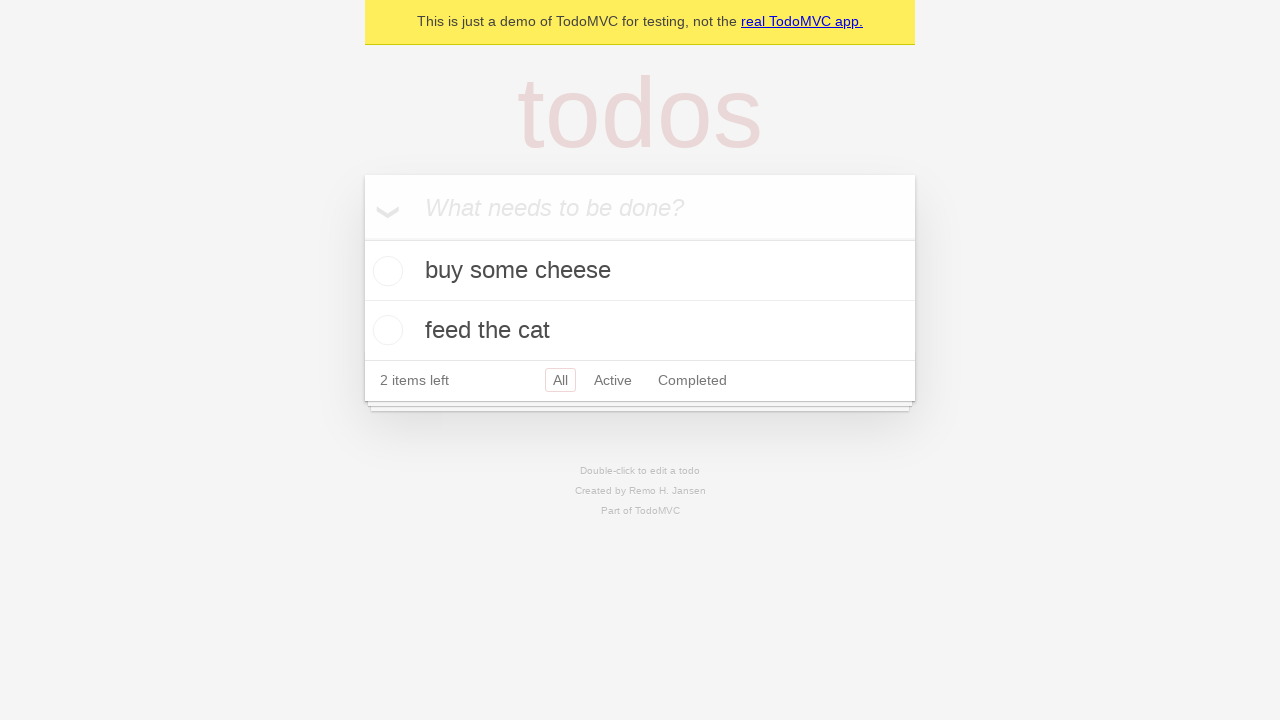

Filled todo input with 'book a doctors appointment' on internal:attr=[placeholder="What needs to be done?"i]
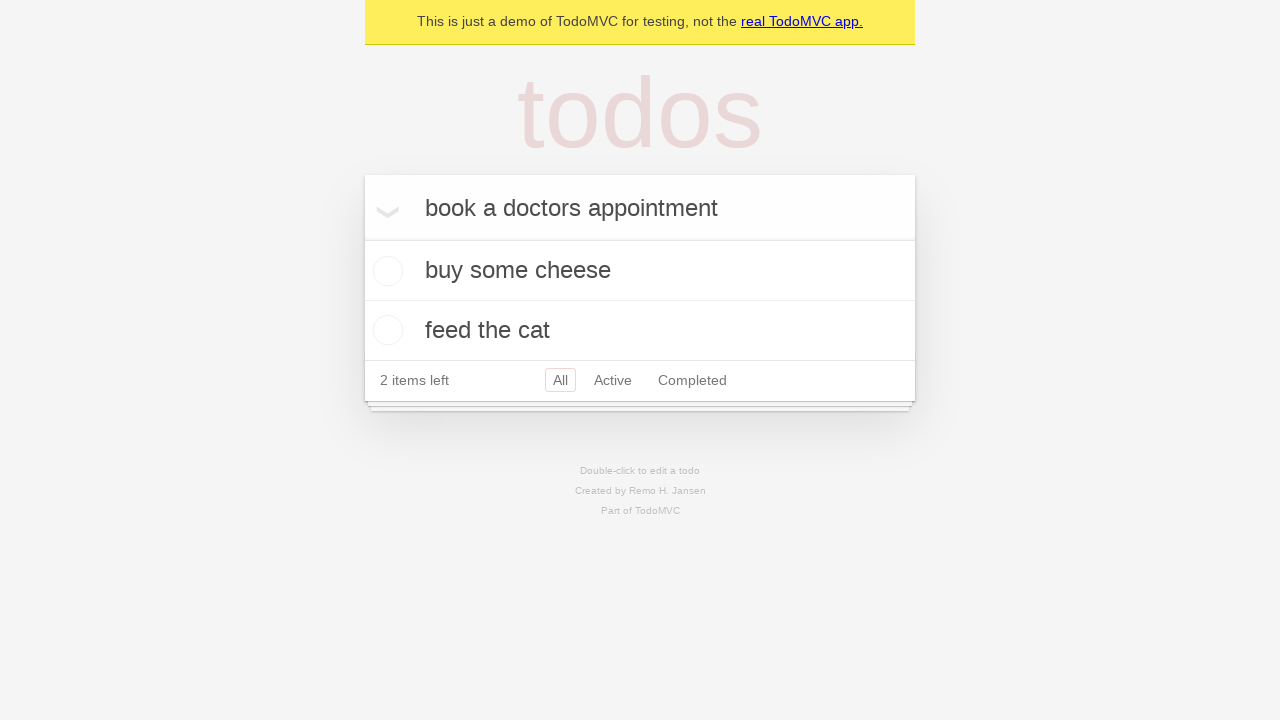

Pressed Enter to add third todo item on internal:attr=[placeholder="What needs to be done?"i]
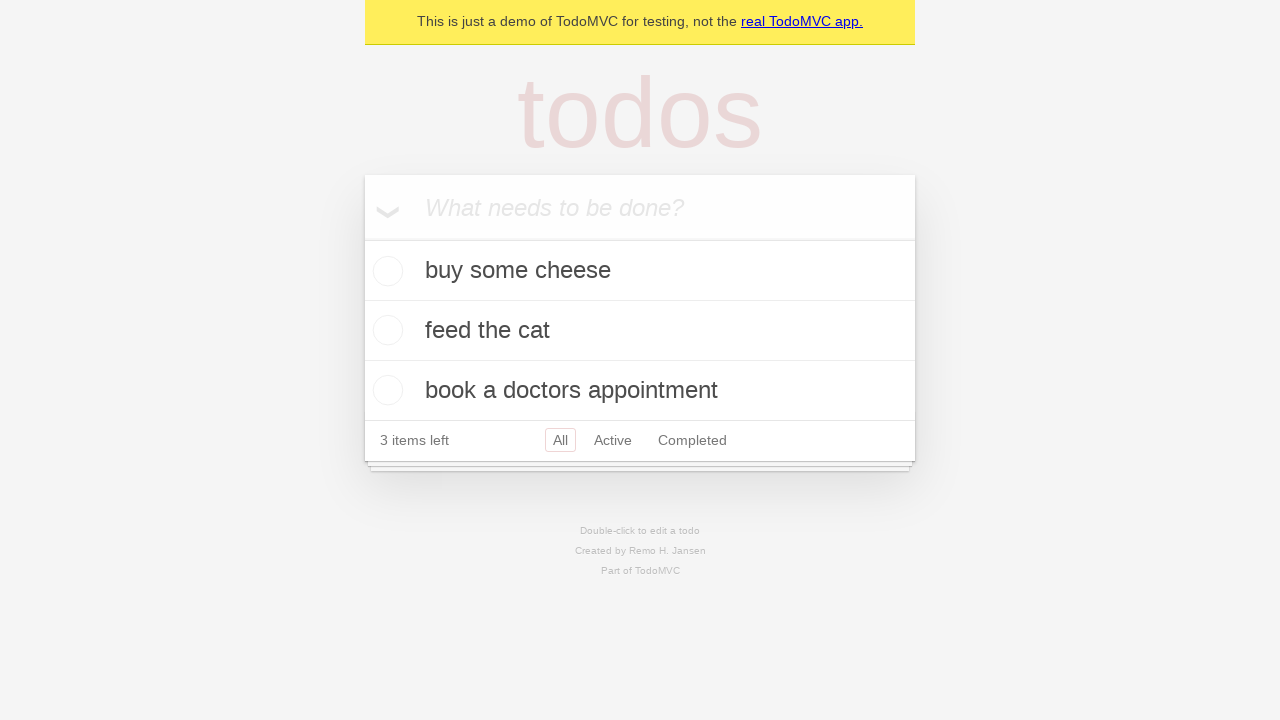

Double-clicked second todo item to enter edit mode at (640, 331) on internal:testid=[data-testid="todo-item"s] >> nth=1
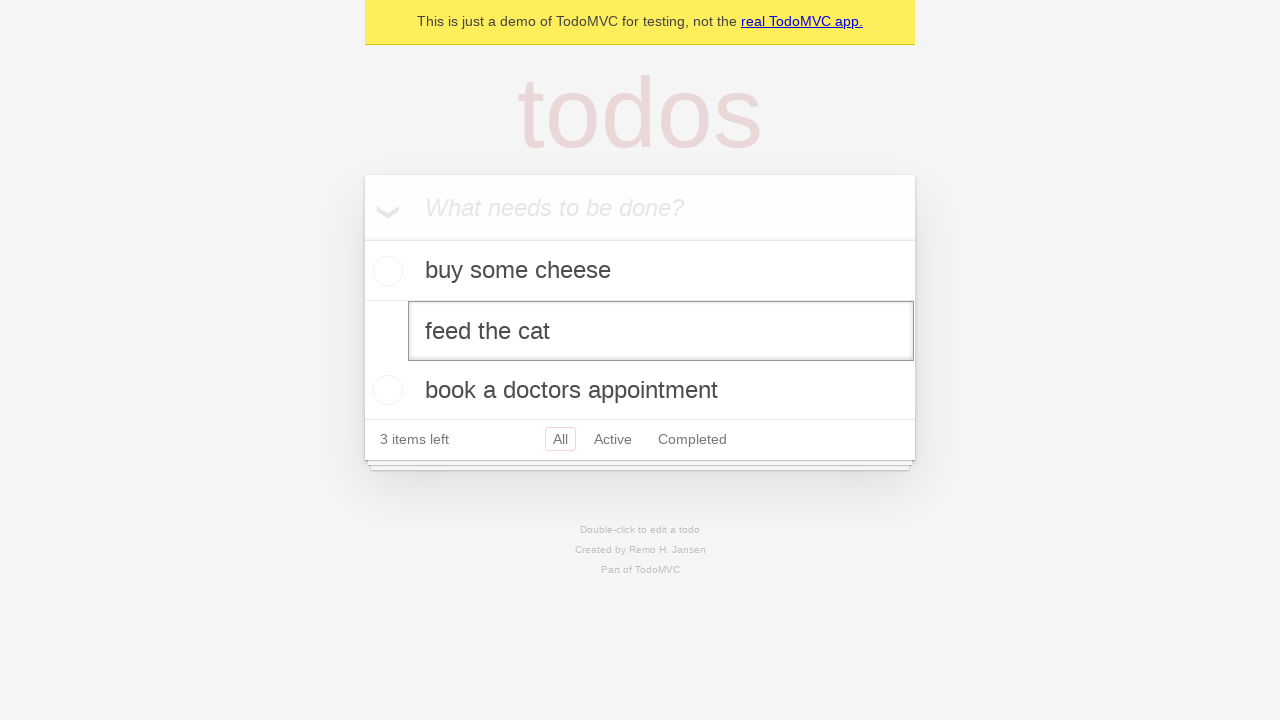

Filled edit textbox with 'buy some sausages' on internal:testid=[data-testid="todo-item"s] >> nth=1 >> internal:role=textbox[nam
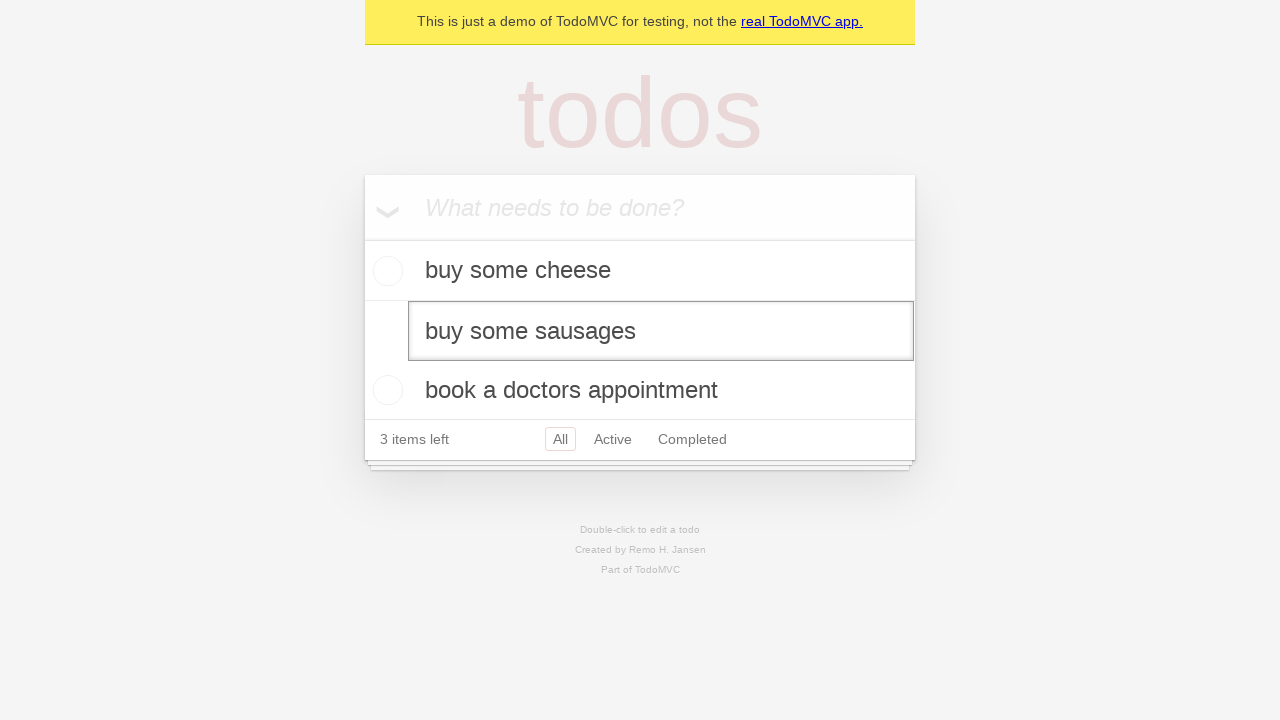

Pressed Enter to save edited todo item on internal:testid=[data-testid="todo-item"s] >> nth=1 >> internal:role=textbox[nam
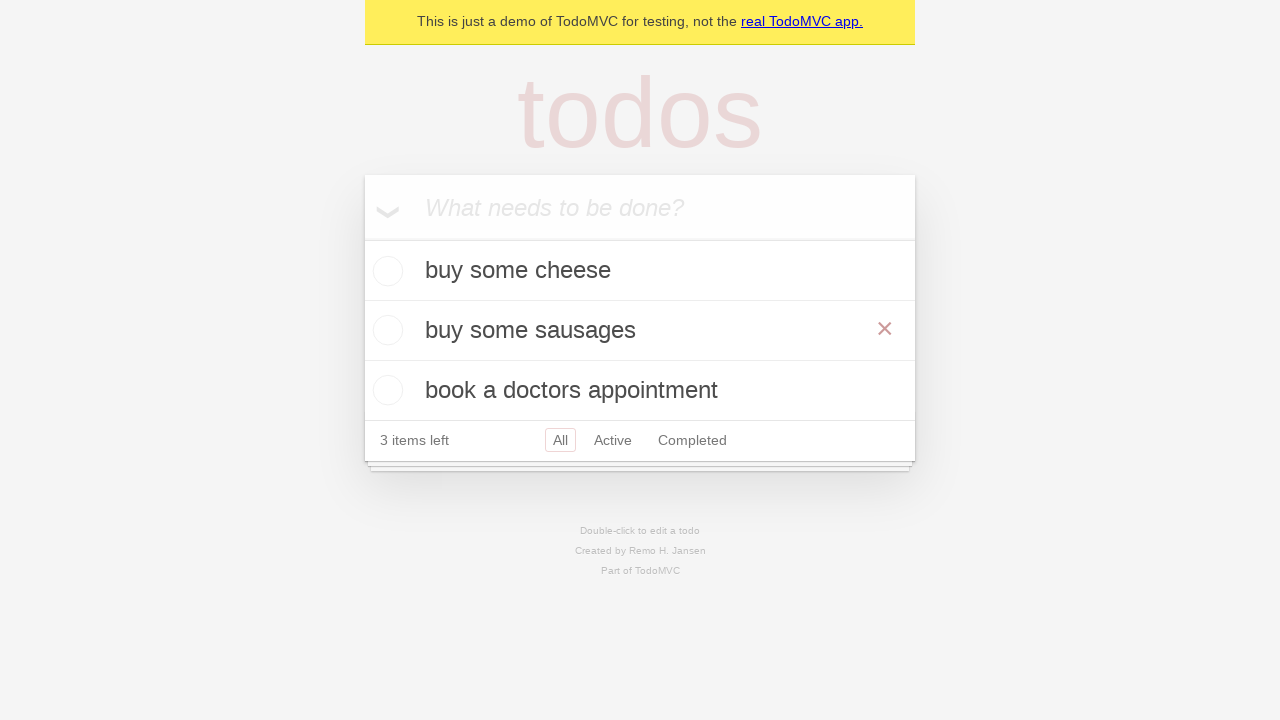

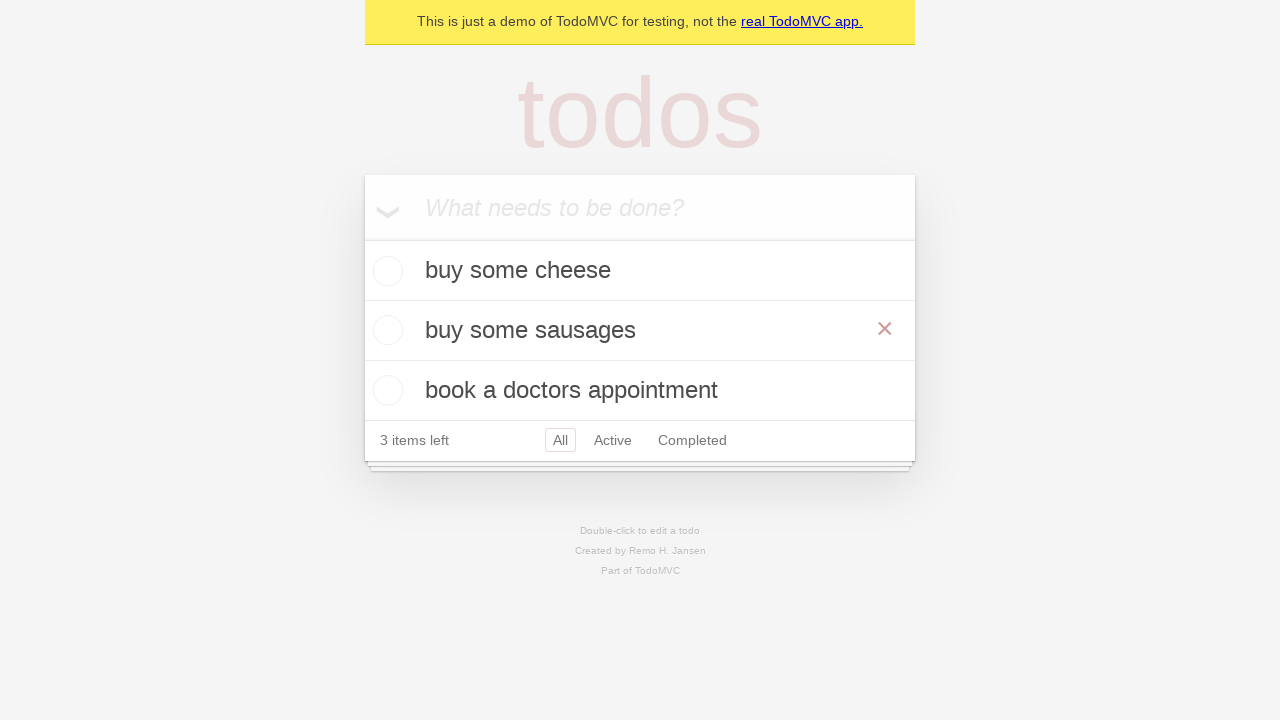